Tests a practice form by filling out name, email, password fields, selecting gender from dropdown, clicking radio button, entering birth date, and submitting the form.

Starting URL: https://rahulshettyacademy.com/angularpractice/

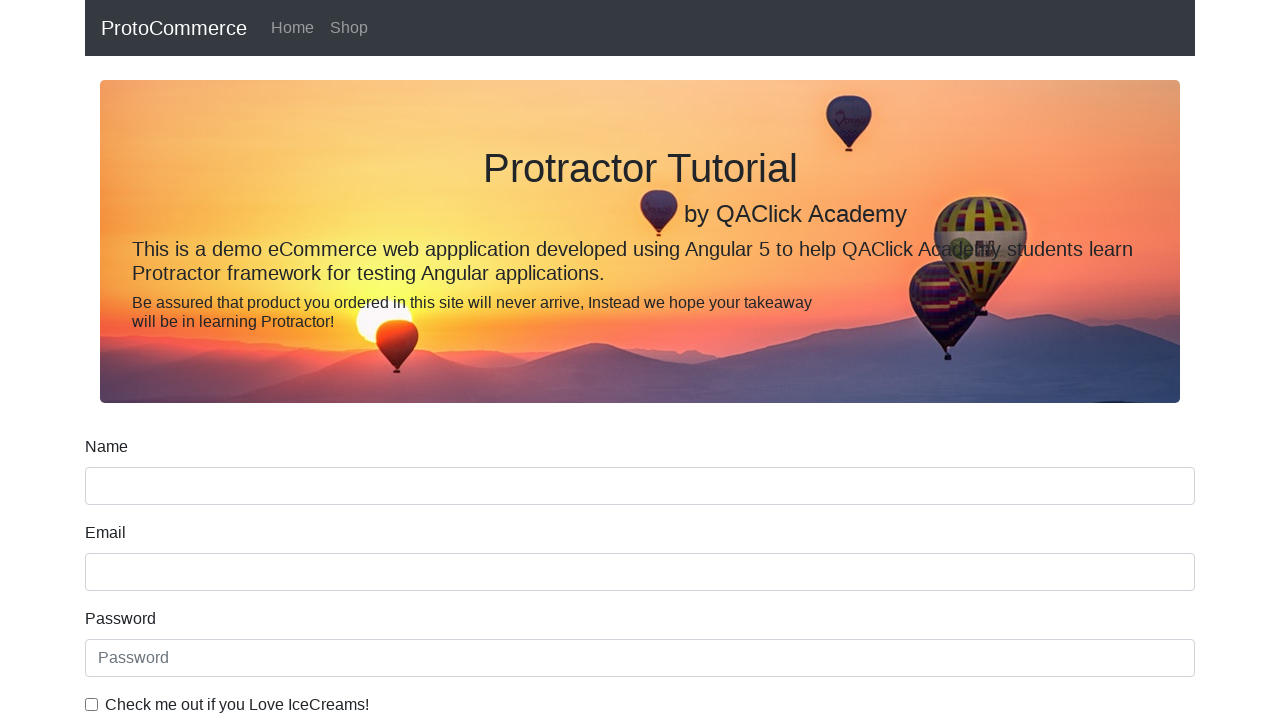

Filled name field with 'Vanilla Ice' on input[name='name']
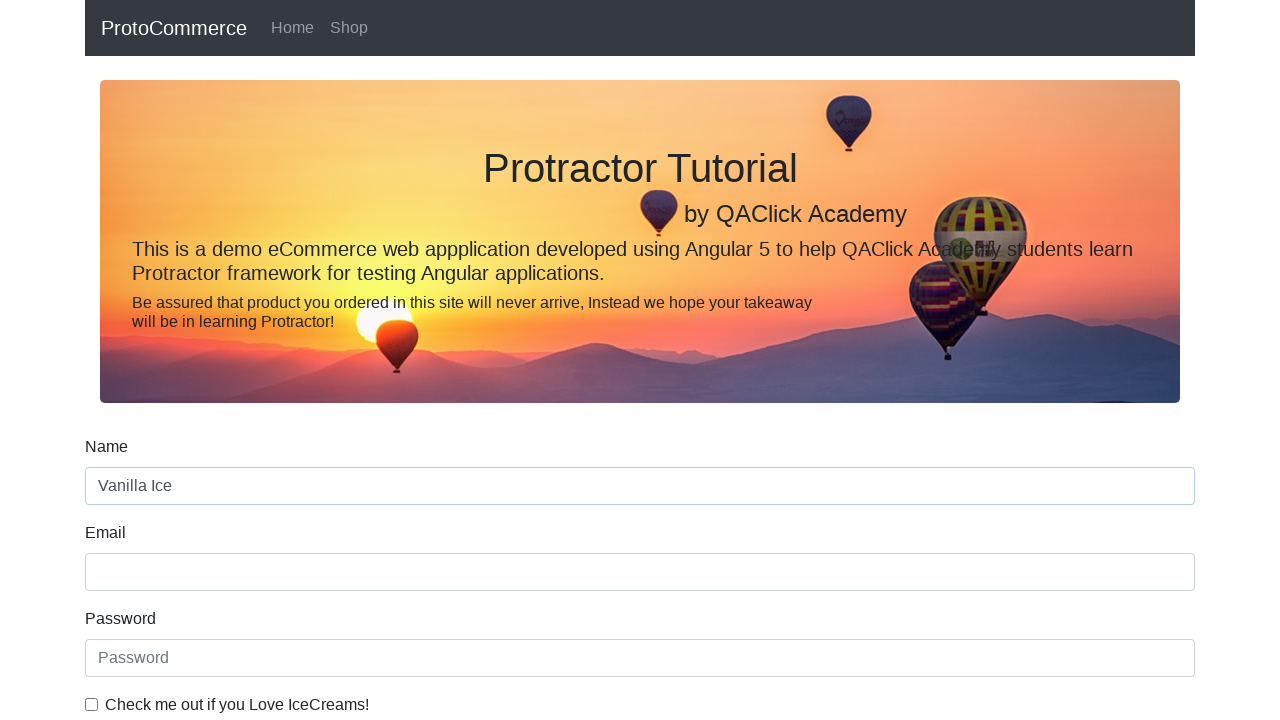

Filled email field with 'yo.illsolveit@gmail.com' on input[name='email']
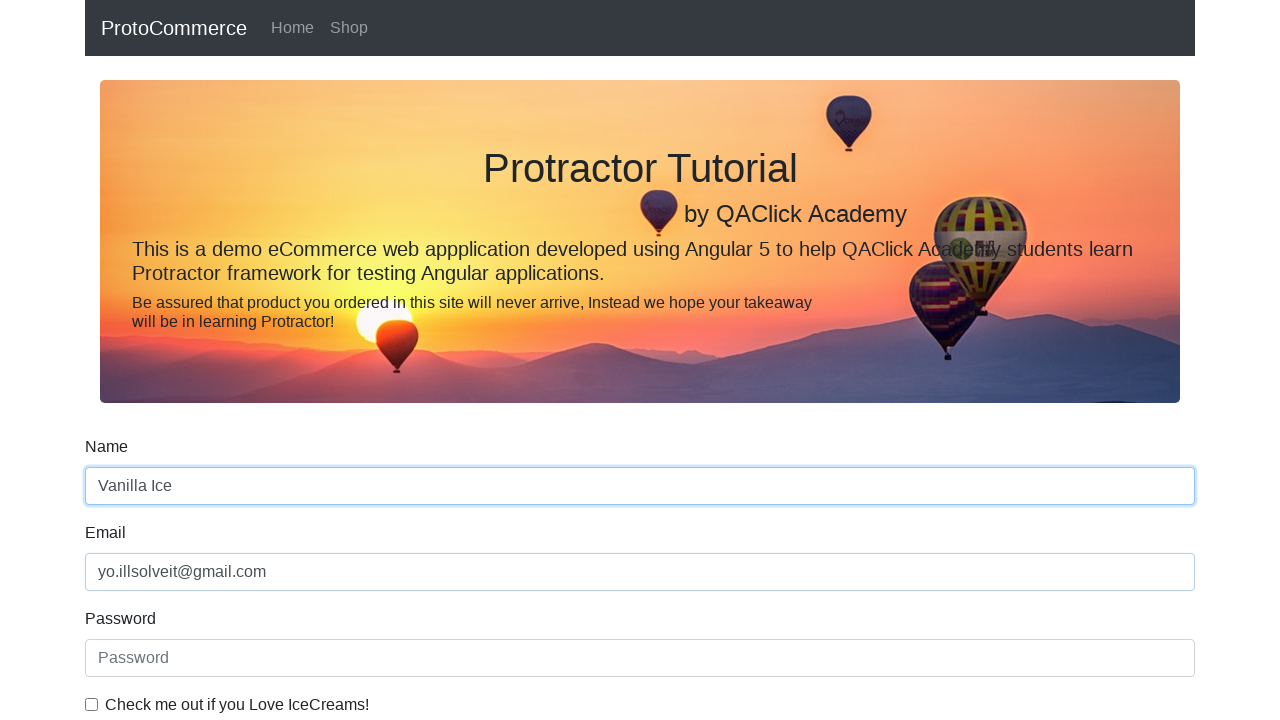

Filled password field on input[placeholder='Password']
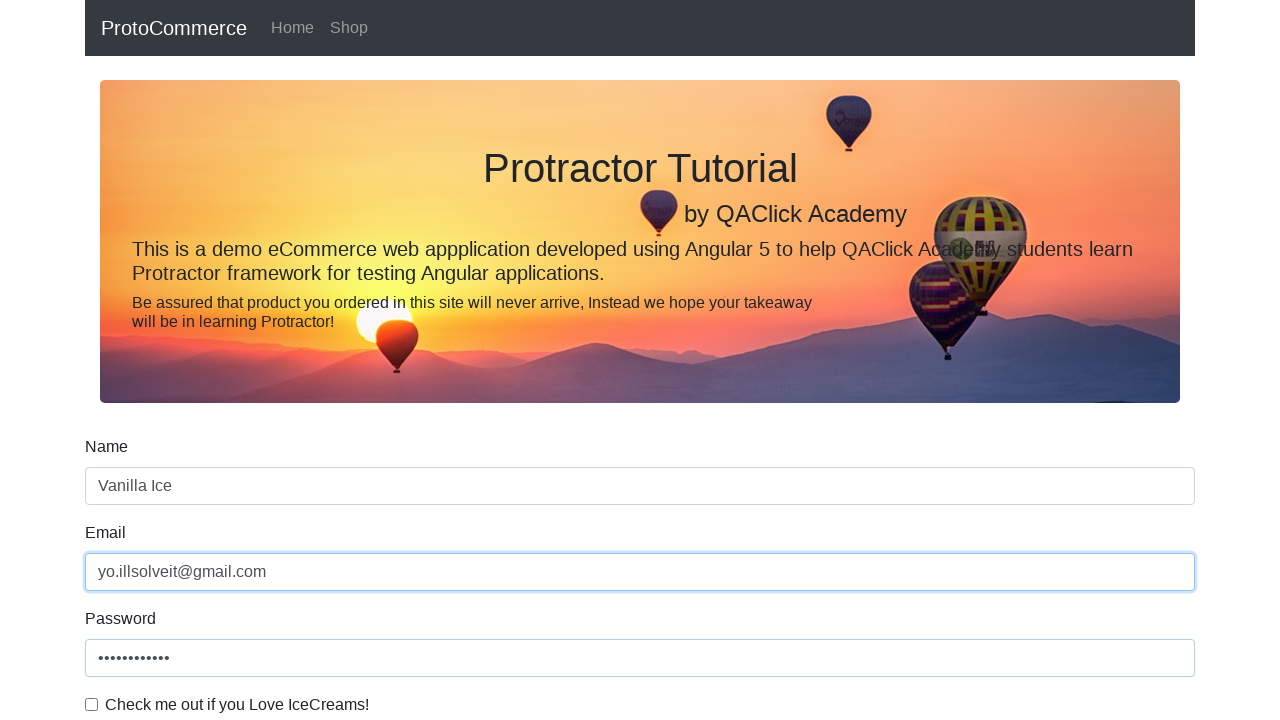

Clicked checkbox to agree to terms at (92, 704) on #exampleCheck1
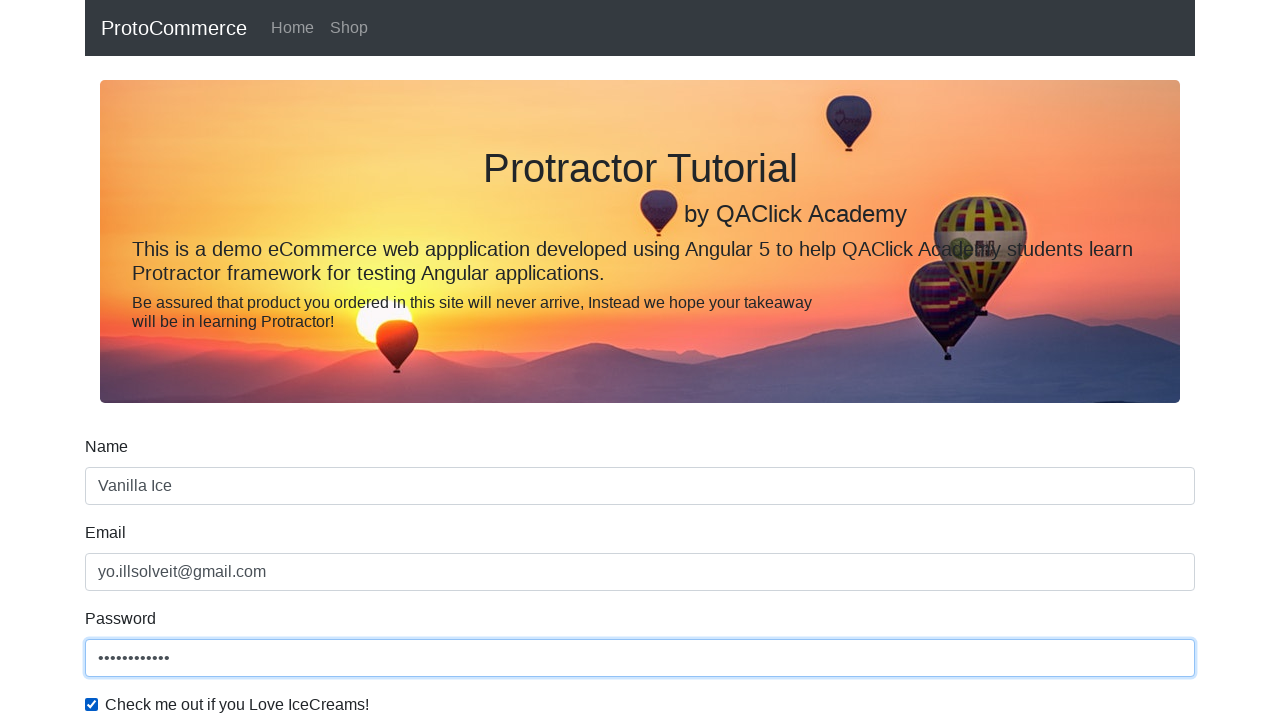

Selected 'Male' from gender dropdown on #exampleFormControlSelect1
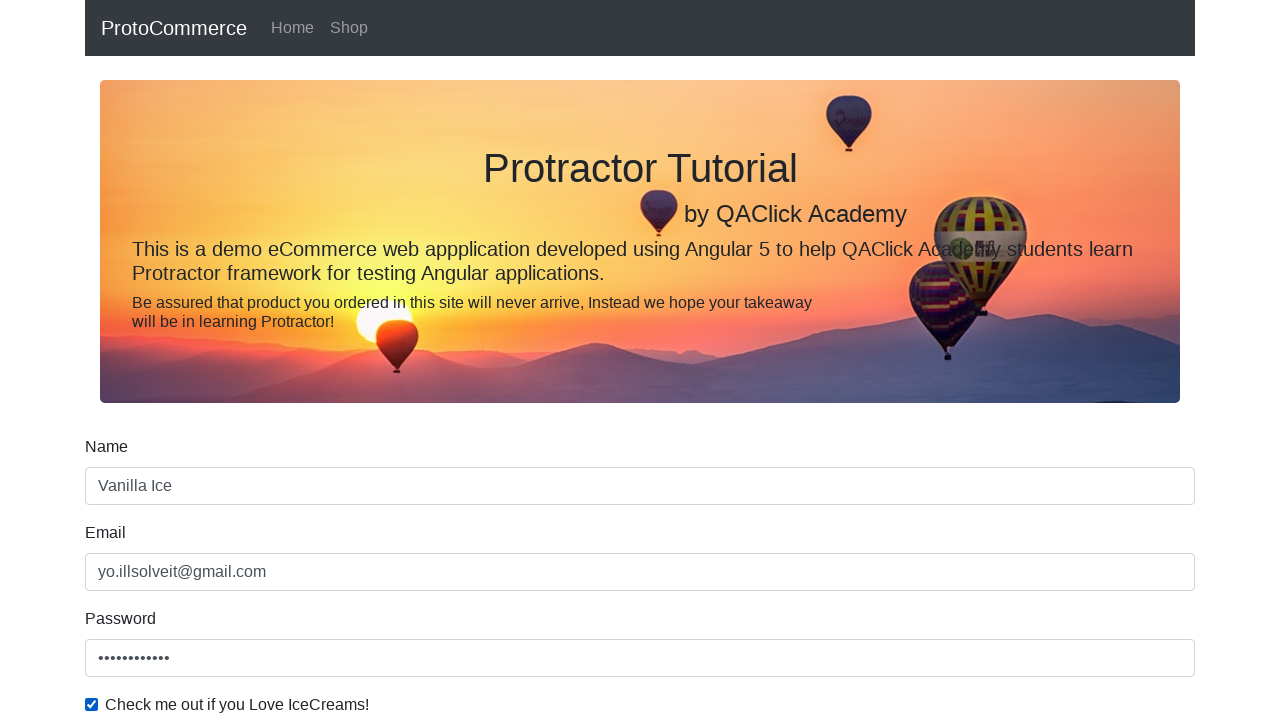

Clicked radio button for employment status at (238, 360) on #inlineRadio1
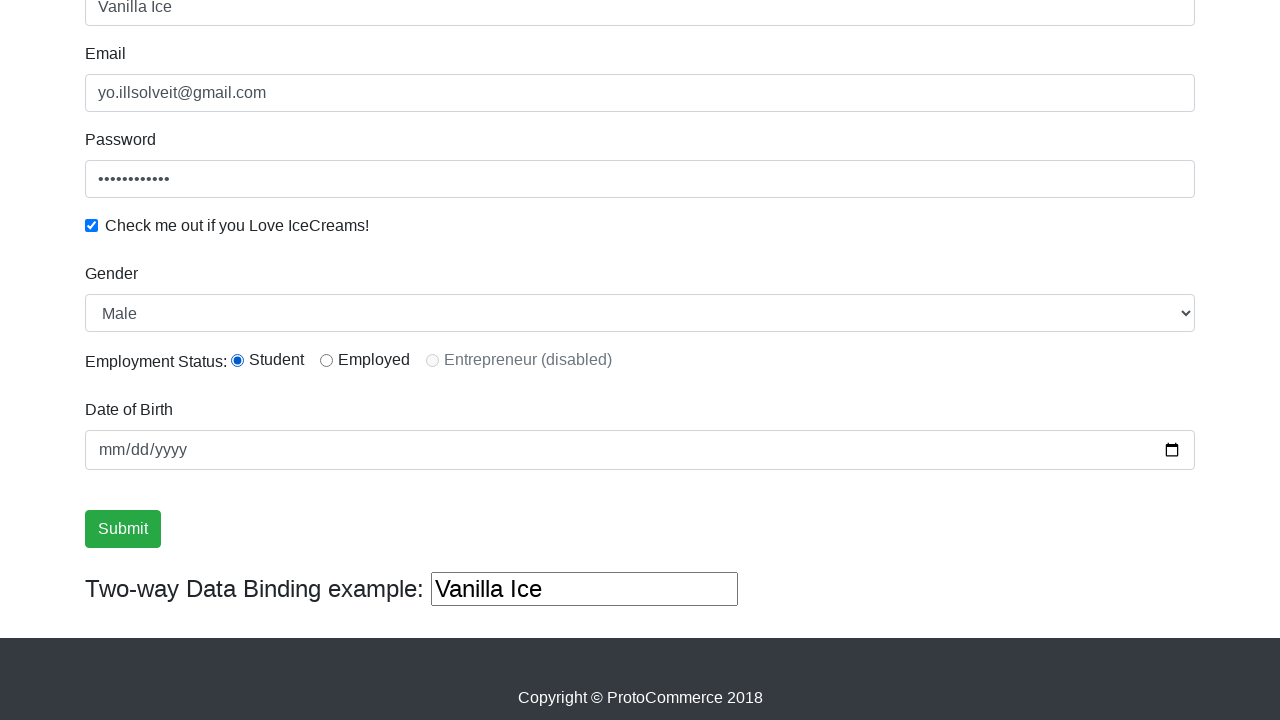

Filled birthday field with '2017-07-16' on input[name='bday']
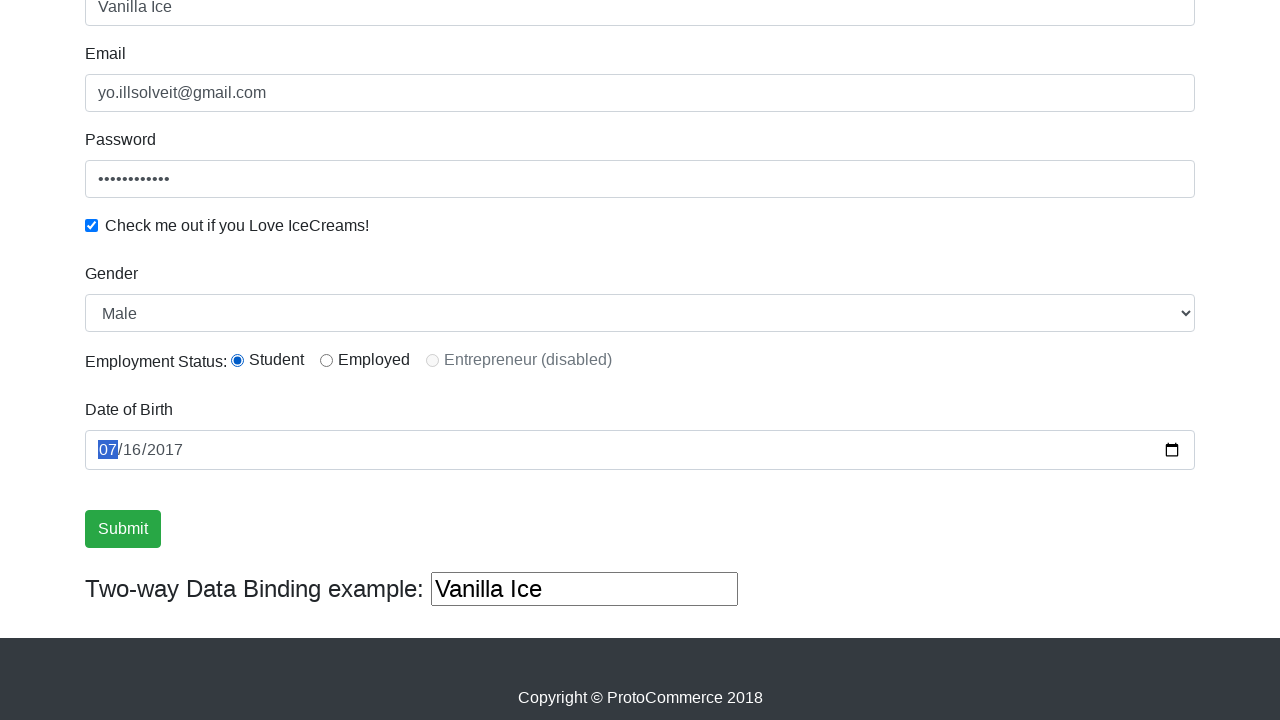

Clicked Submit button to submit the form at (123, 529) on input[value='Submit']
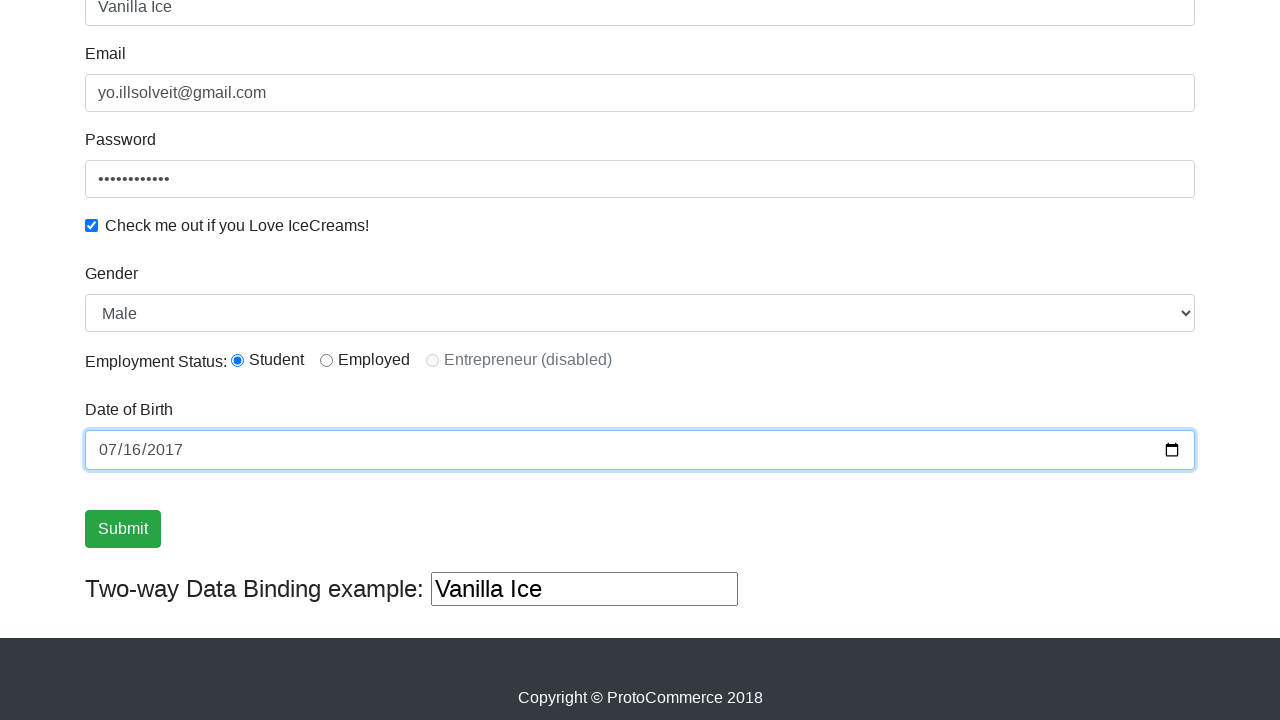

Waited for form submission to complete and network to be idle
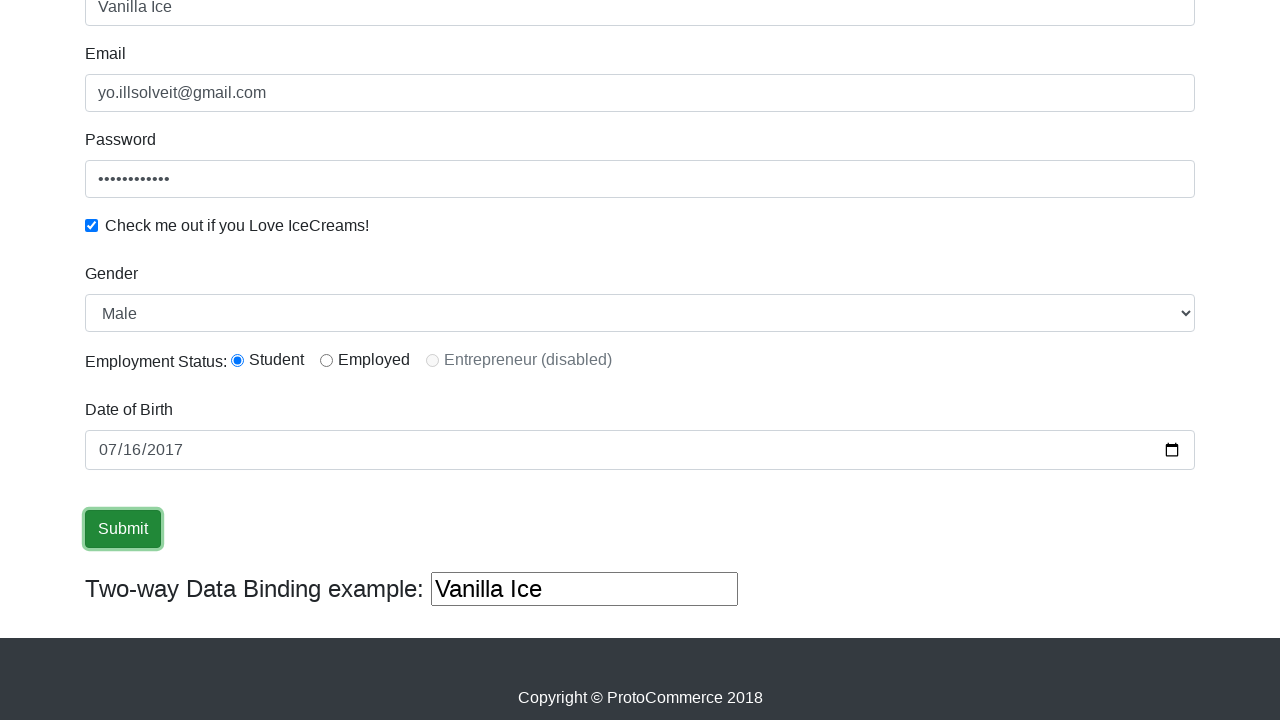

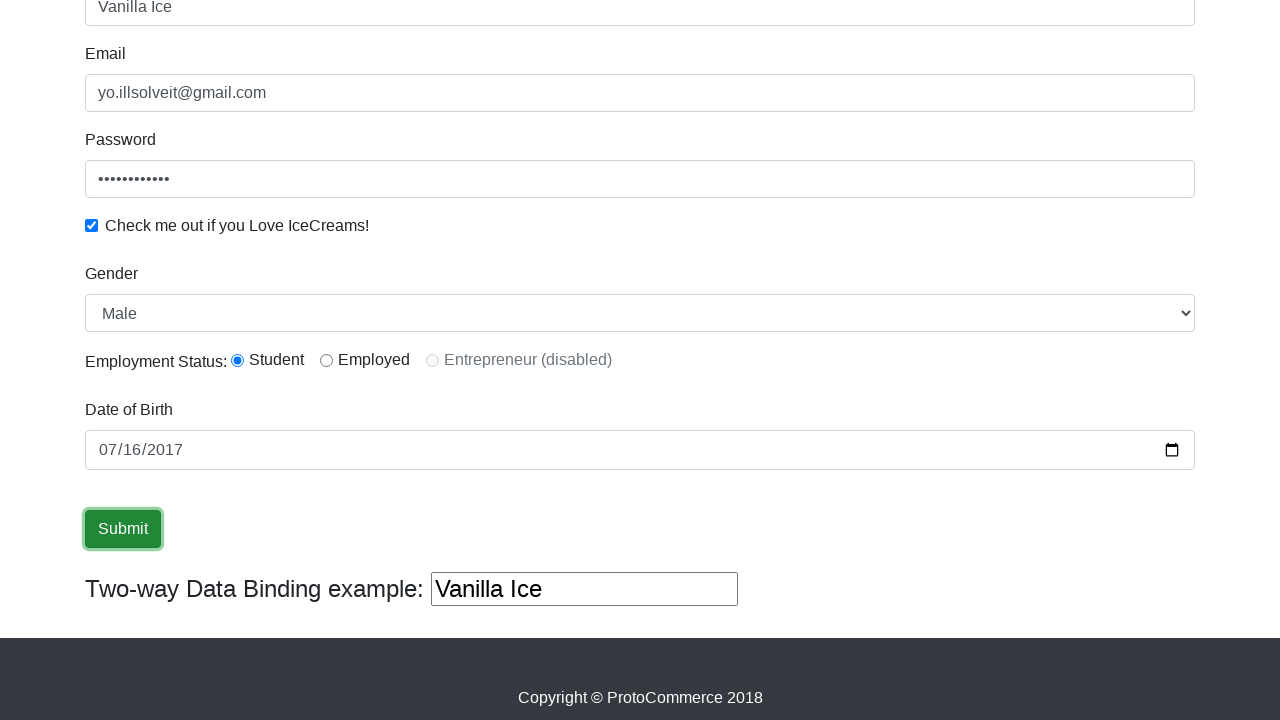